Tests scrolling to the bottom of a page using JavaScript scrollTo with document.body.scrollHeight

Starting URL: http://v.sogou.com

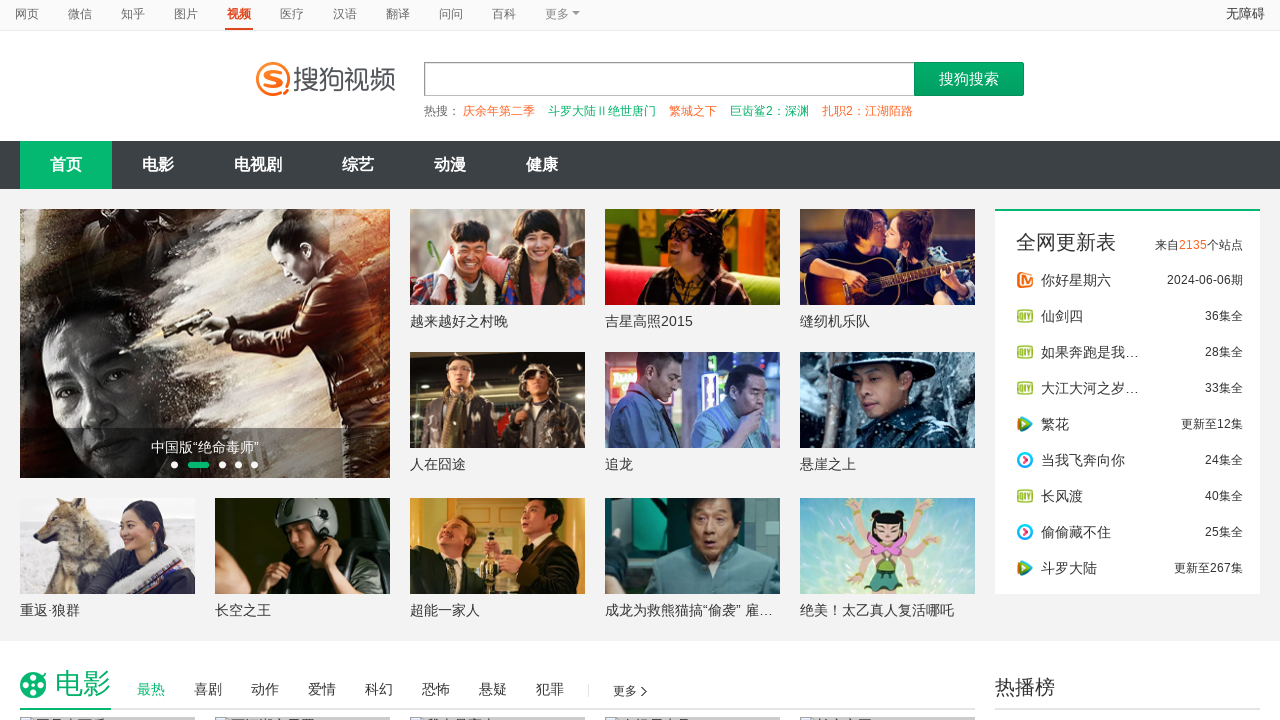

Scrolled to the bottom of the page using JavaScript scrollTo with document.body.scrollHeight
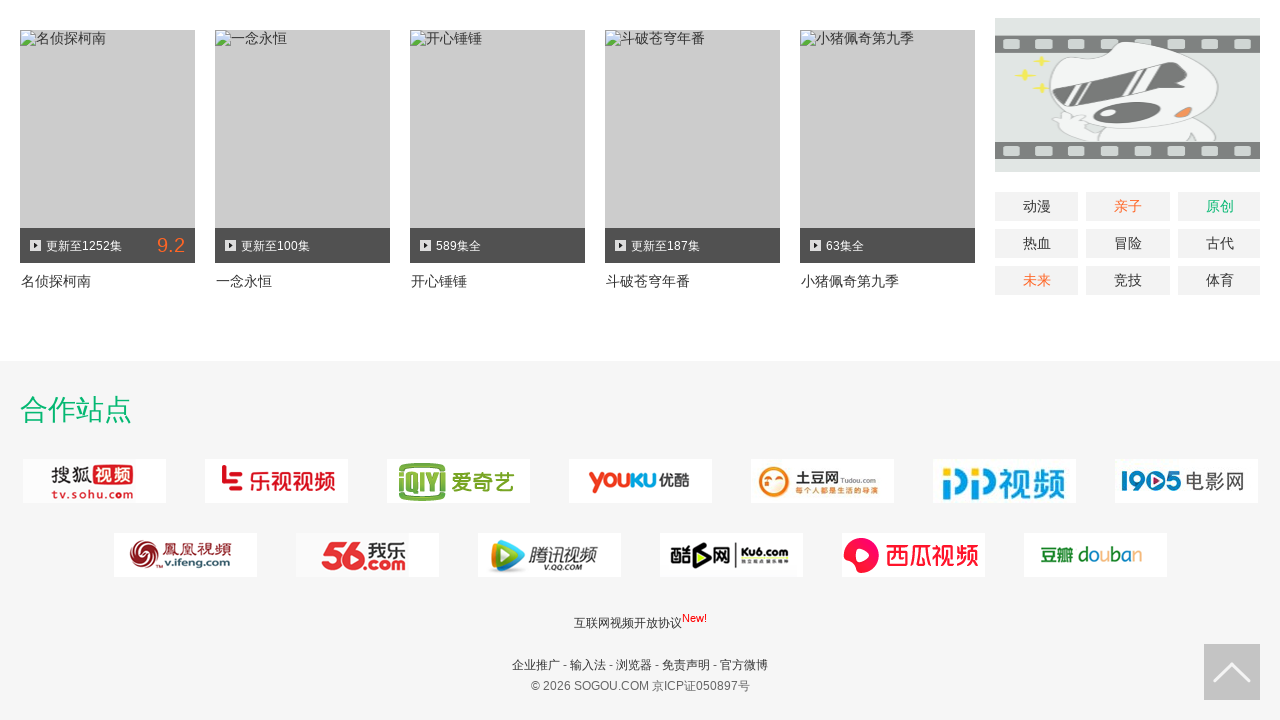

Waited 1 second to observe the scroll result
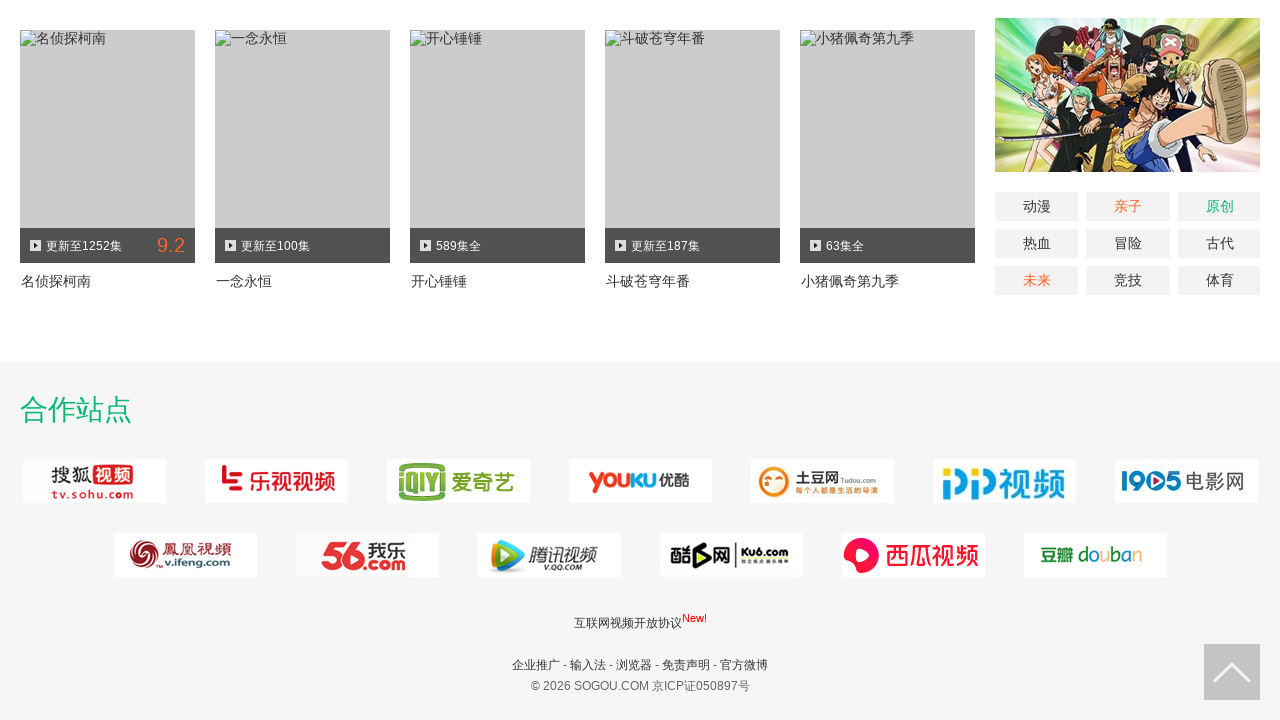

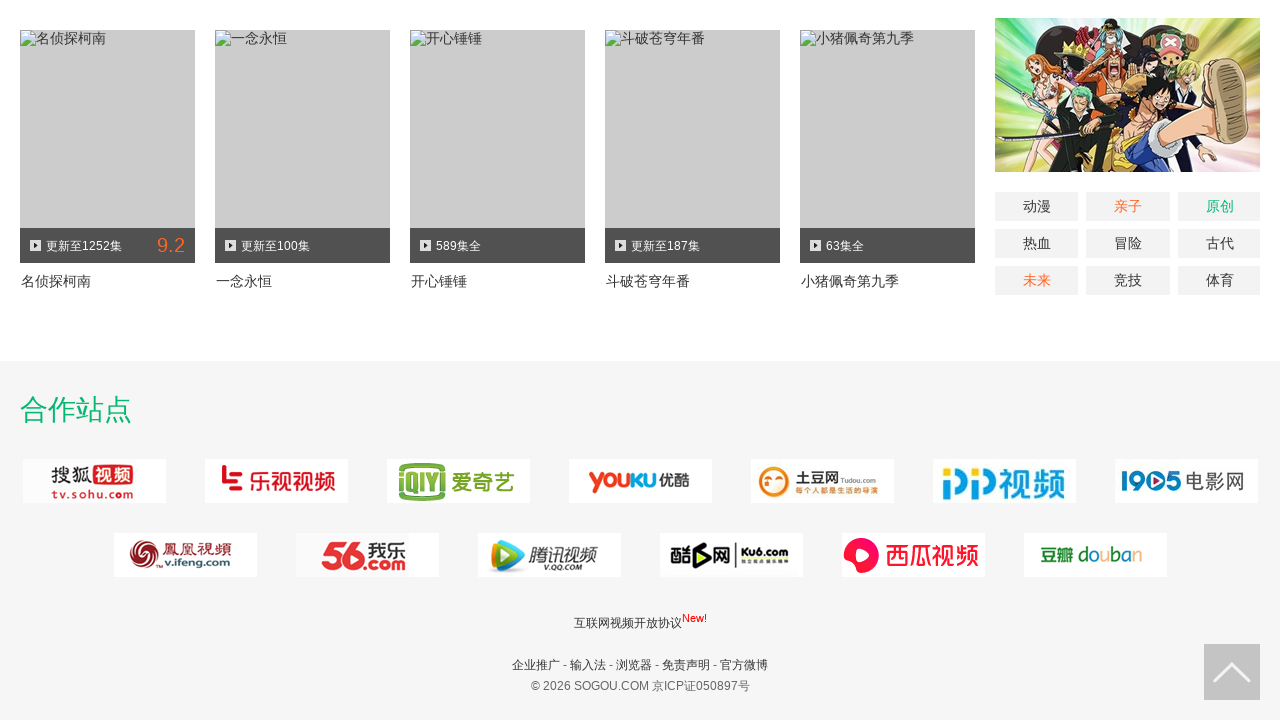